Tests the dynamic controls page by clicking Enable to enable a disabled text field, verifying it's enabled, then clicking Disable to disable it again and verifying it's disabled.

Starting URL: https://the-internet.herokuapp.com/dynamic_controls

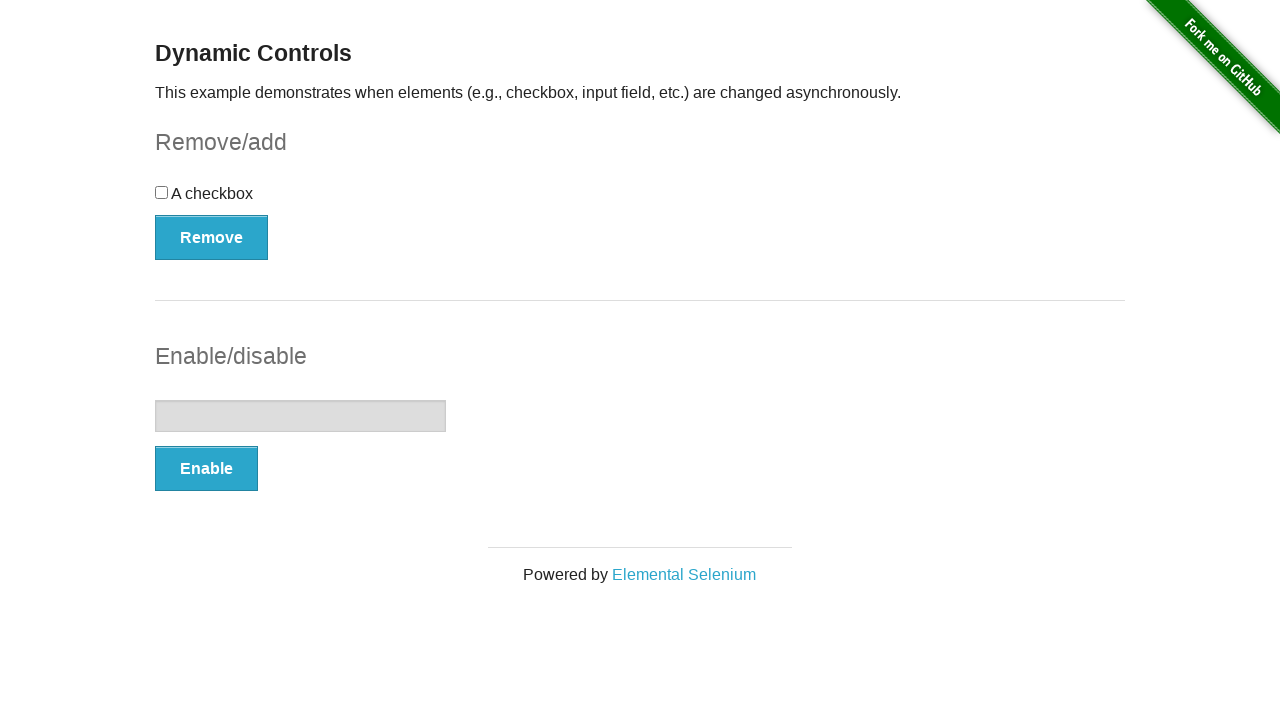

Verified that text field is initially disabled
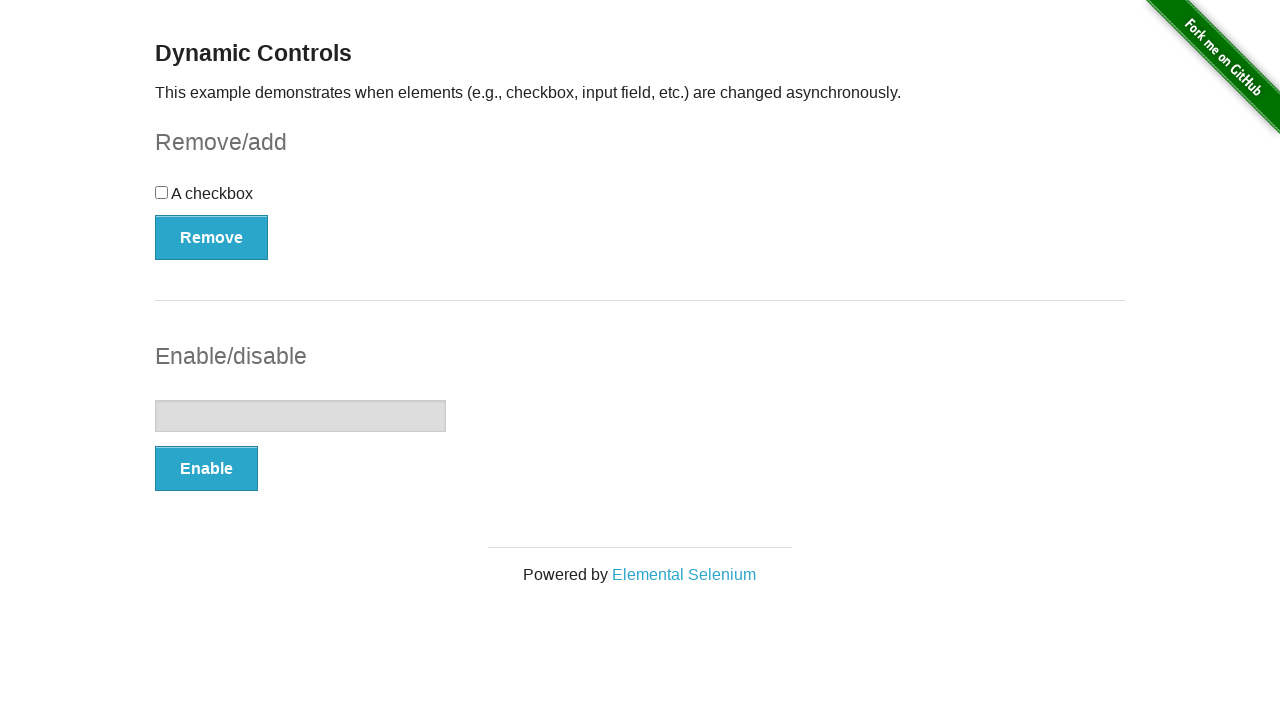

Clicked Enable button to enable the text field at (206, 469) on button:has-text('Enable')
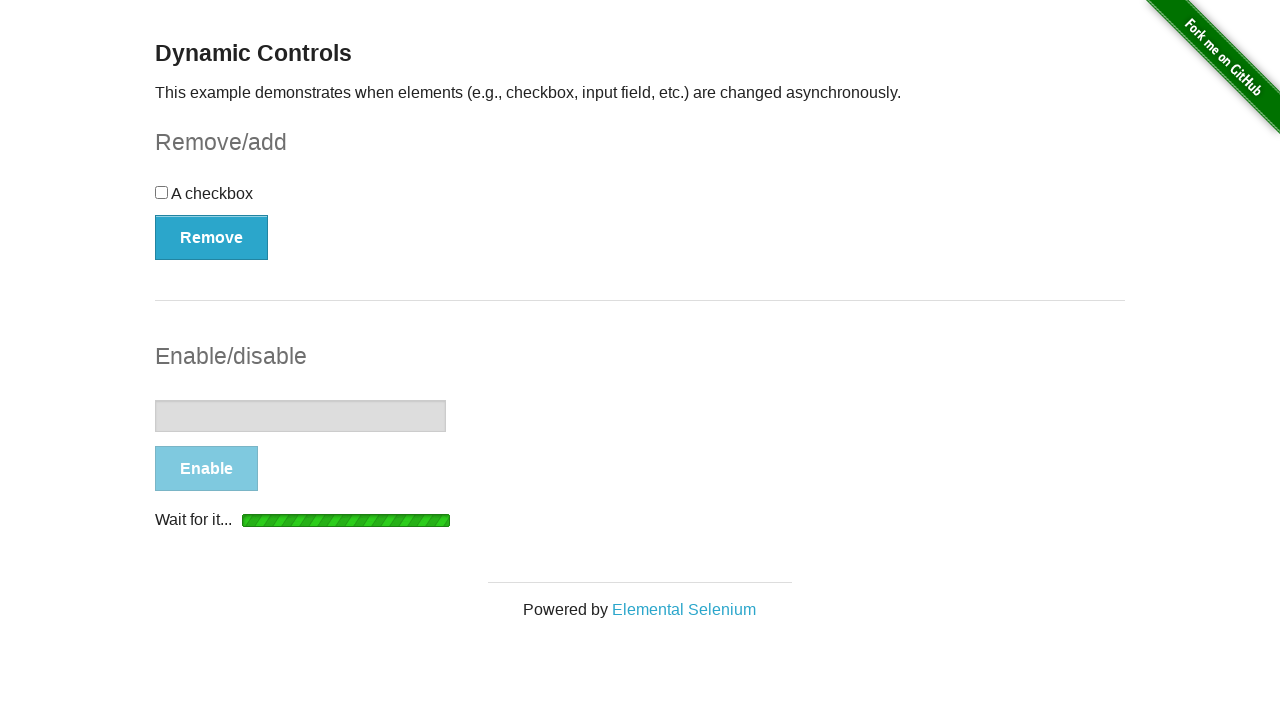

Waited for status message confirming text field is enabled
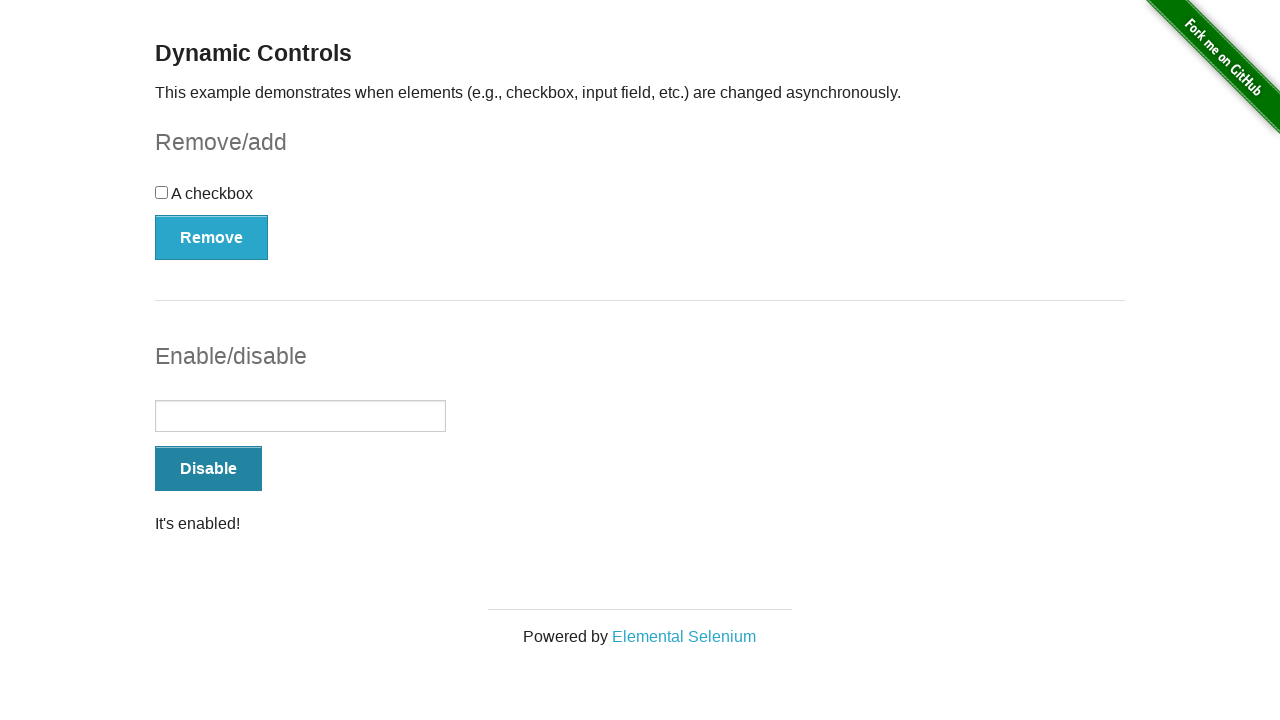

Verified that text field is now enabled
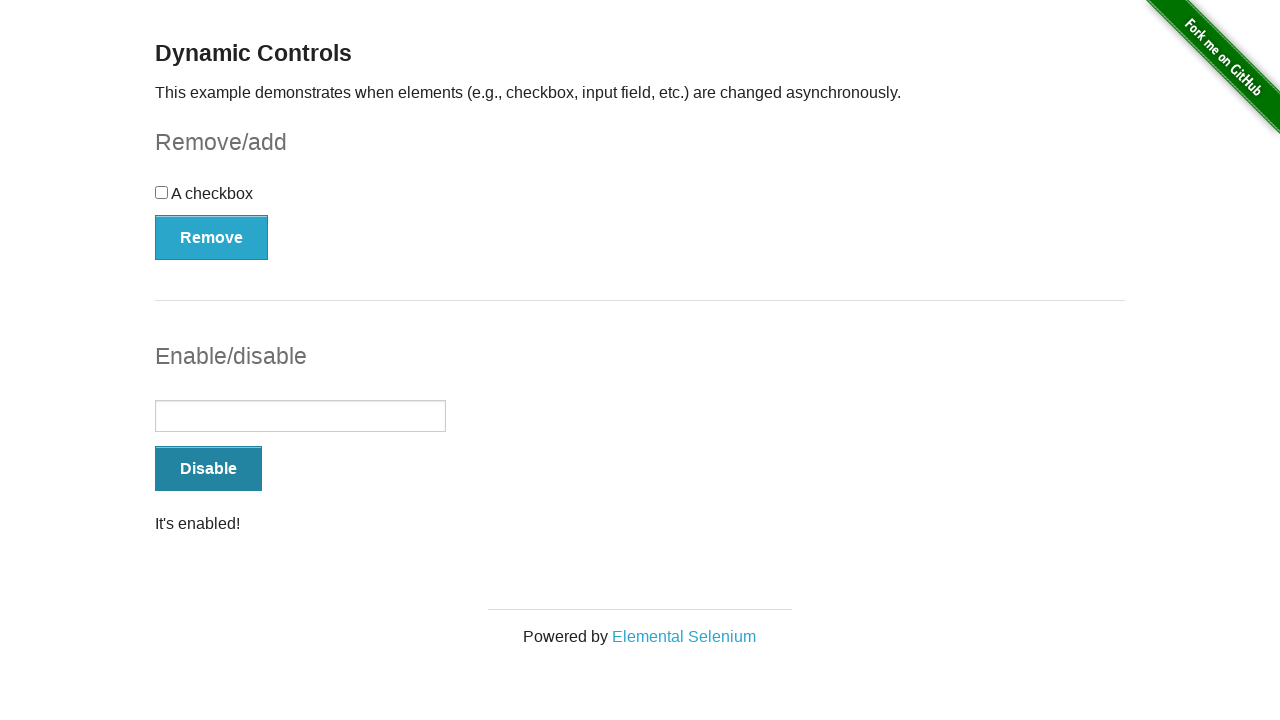

Clicked Disable button to disable the text field at (208, 469) on button:has-text('Disable')
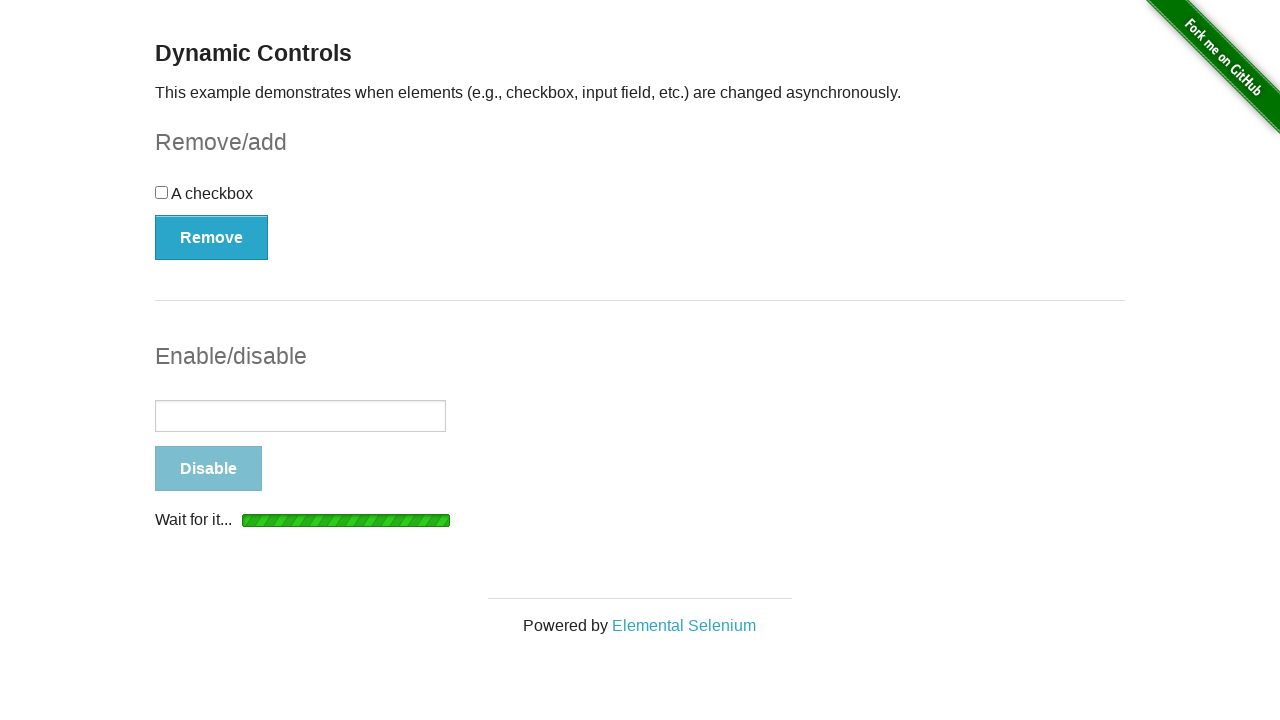

Waited for status message confirming text field is disabled
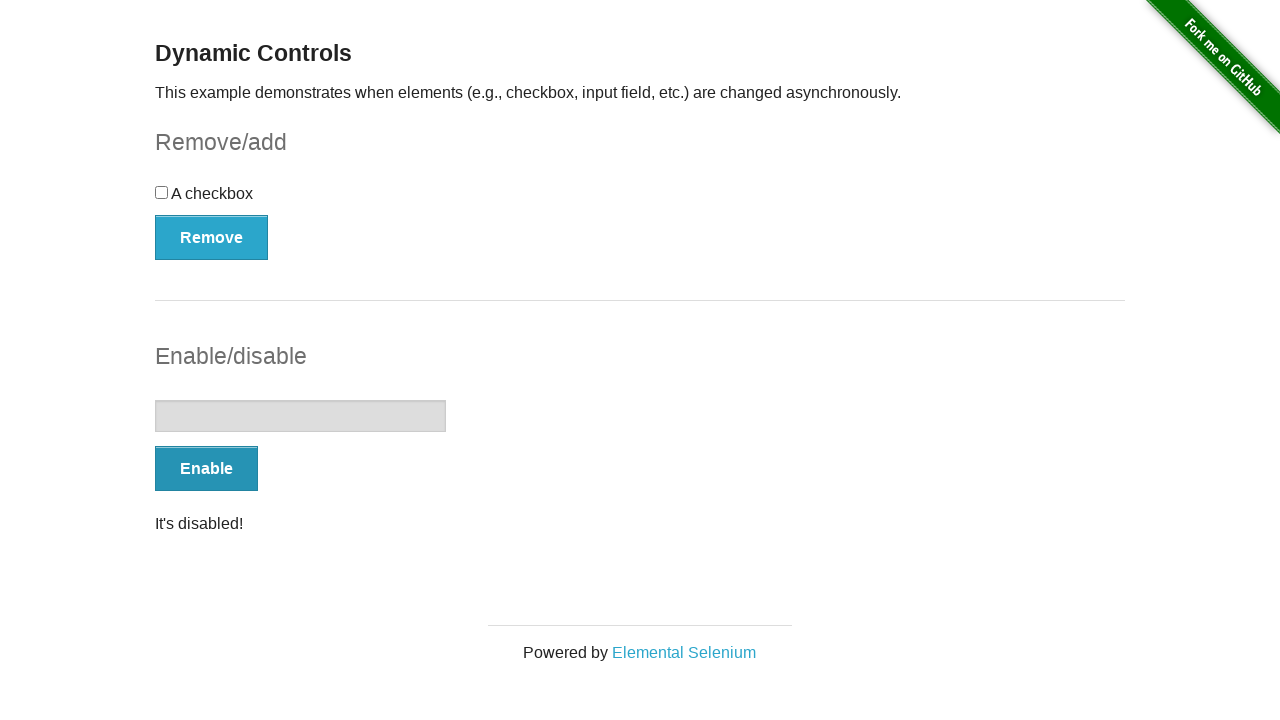

Verified that text field is now disabled
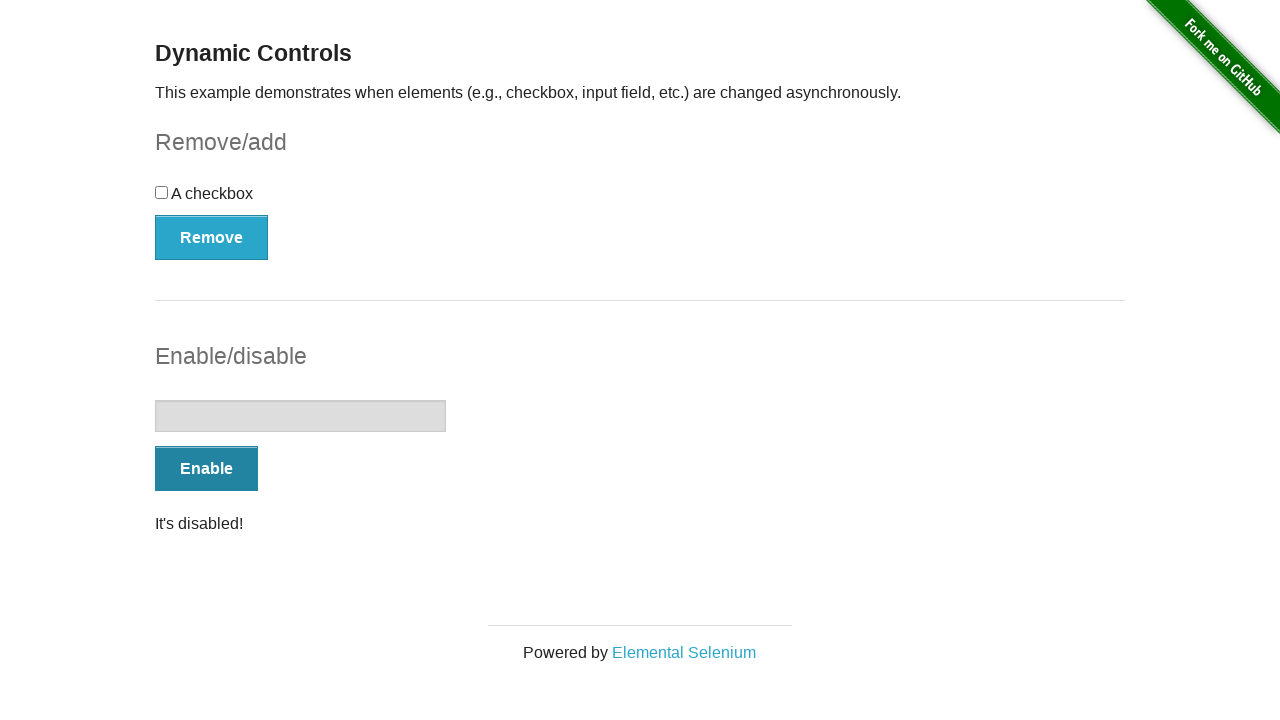

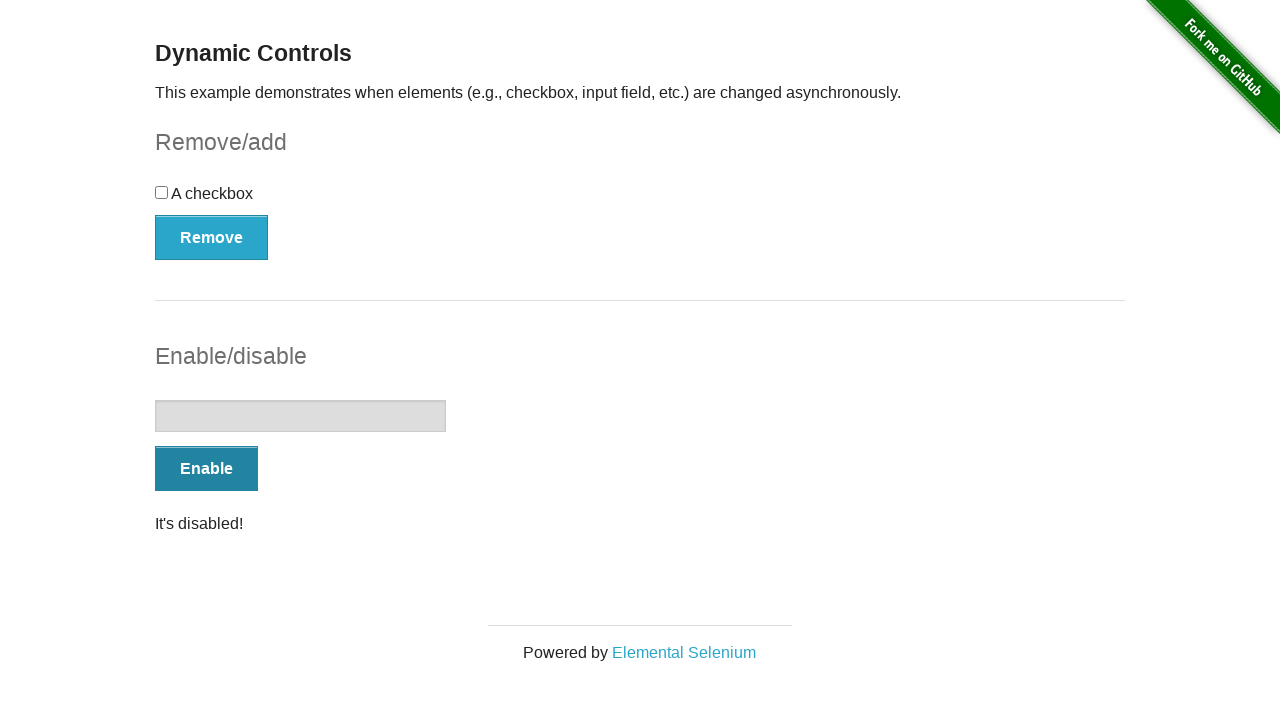